Tests that the All filter displays all todo items regardless of completion status

Starting URL: https://demo.playwright.dev/todomvc

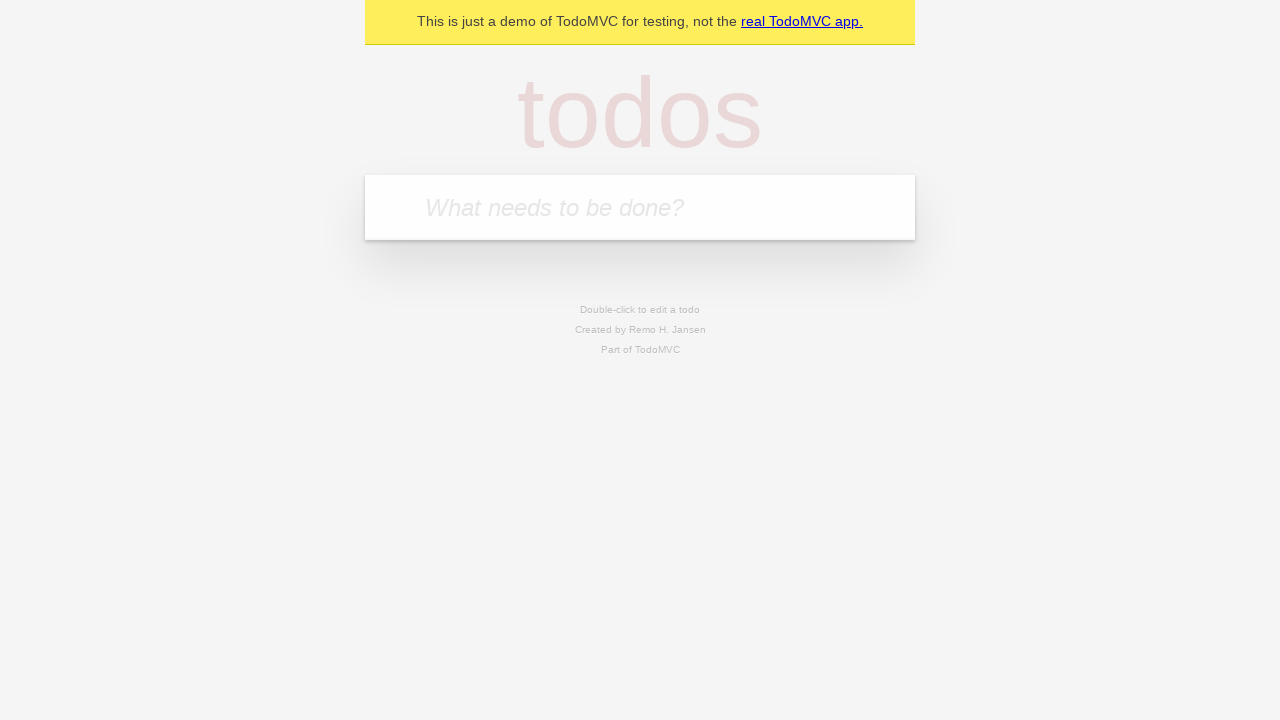

Filled new todo input with 'buy some cheese' on .new-todo
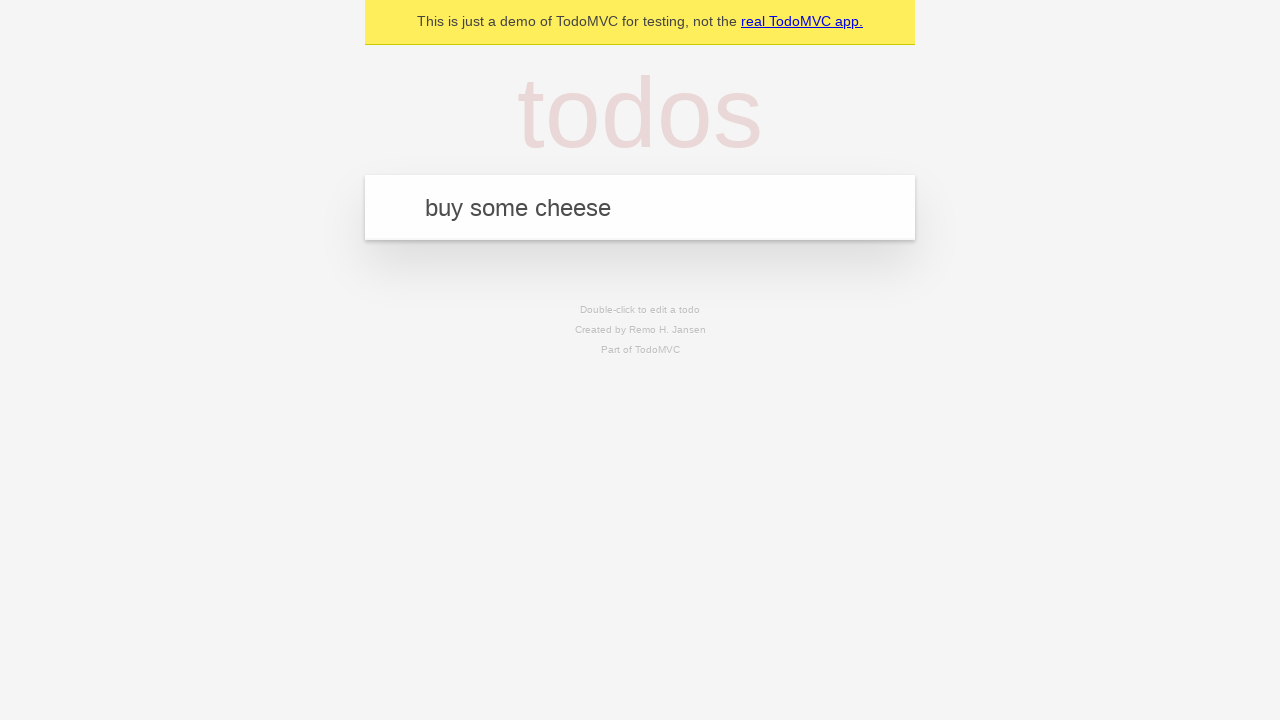

Pressed Enter to create first todo item on .new-todo
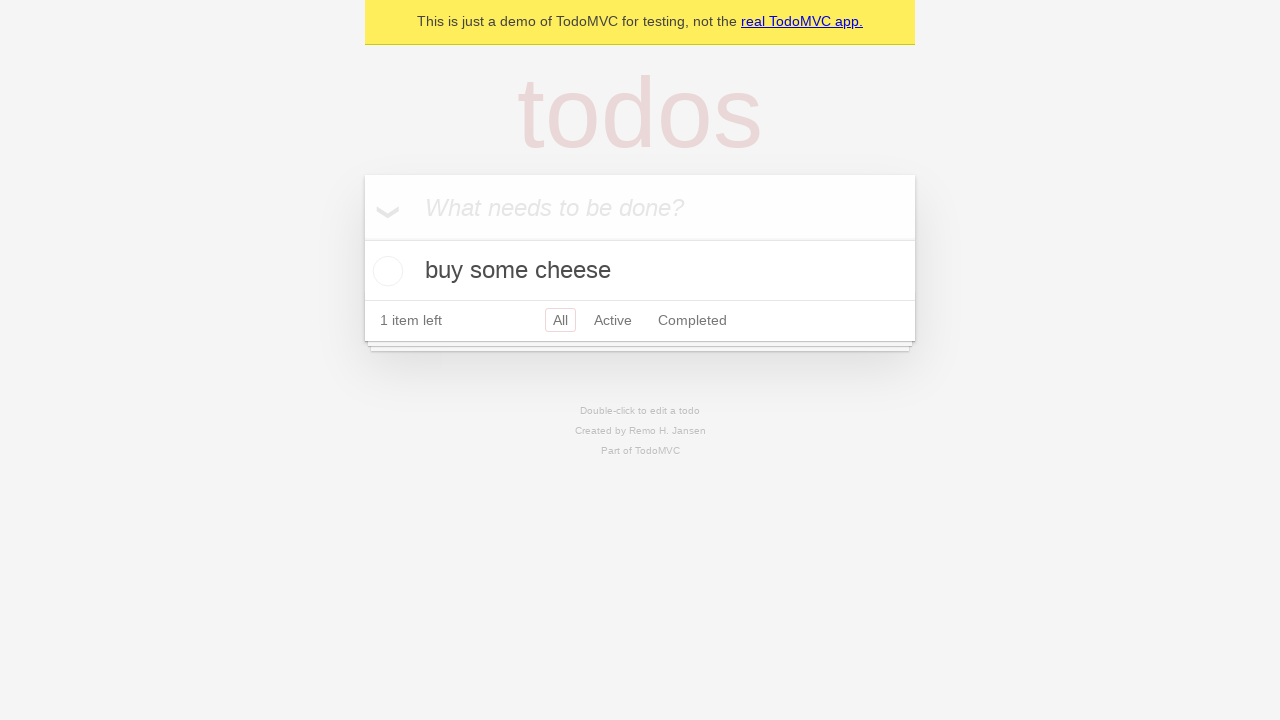

Filled new todo input with 'feed the cat' on .new-todo
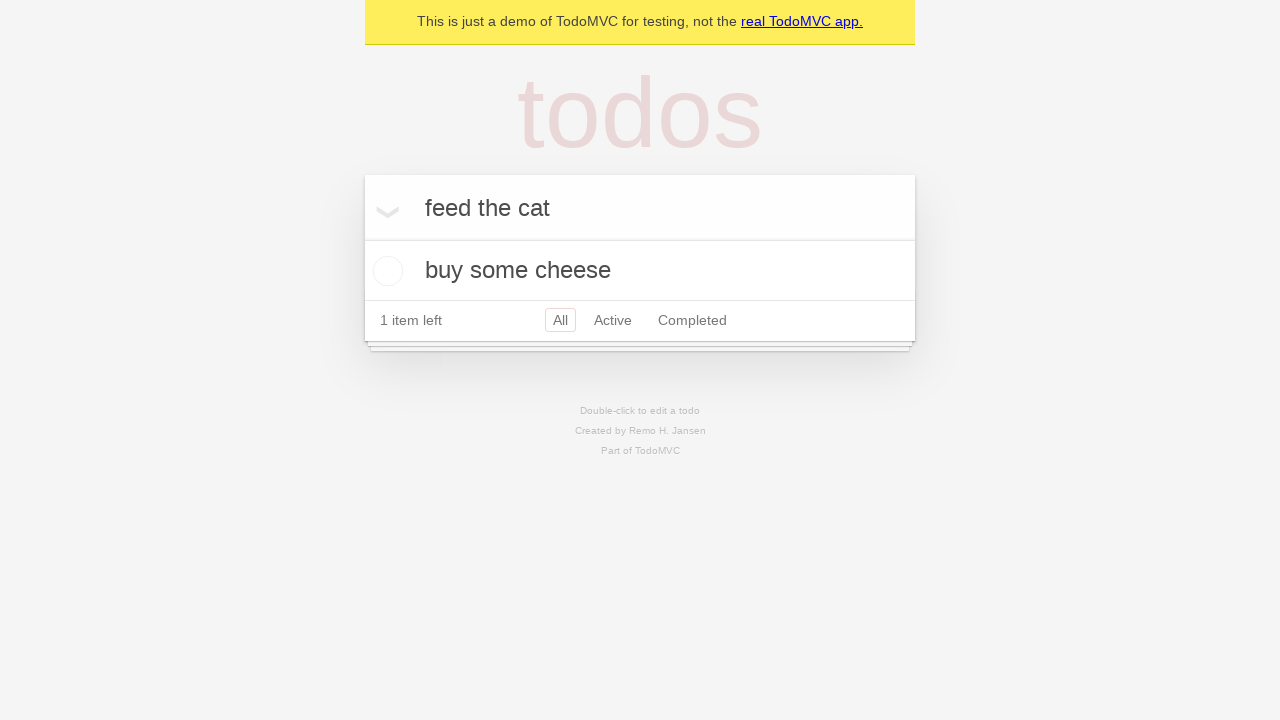

Pressed Enter to create second todo item on .new-todo
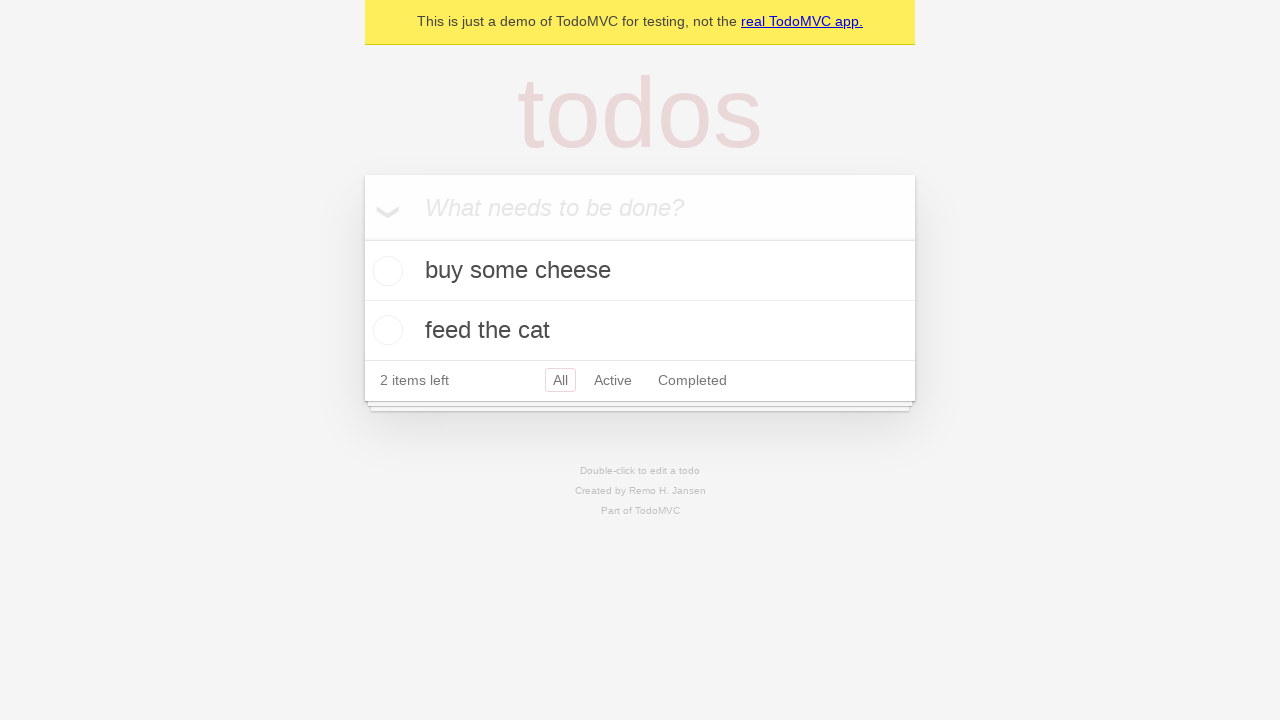

Filled new todo input with 'book a doctors appointment' on .new-todo
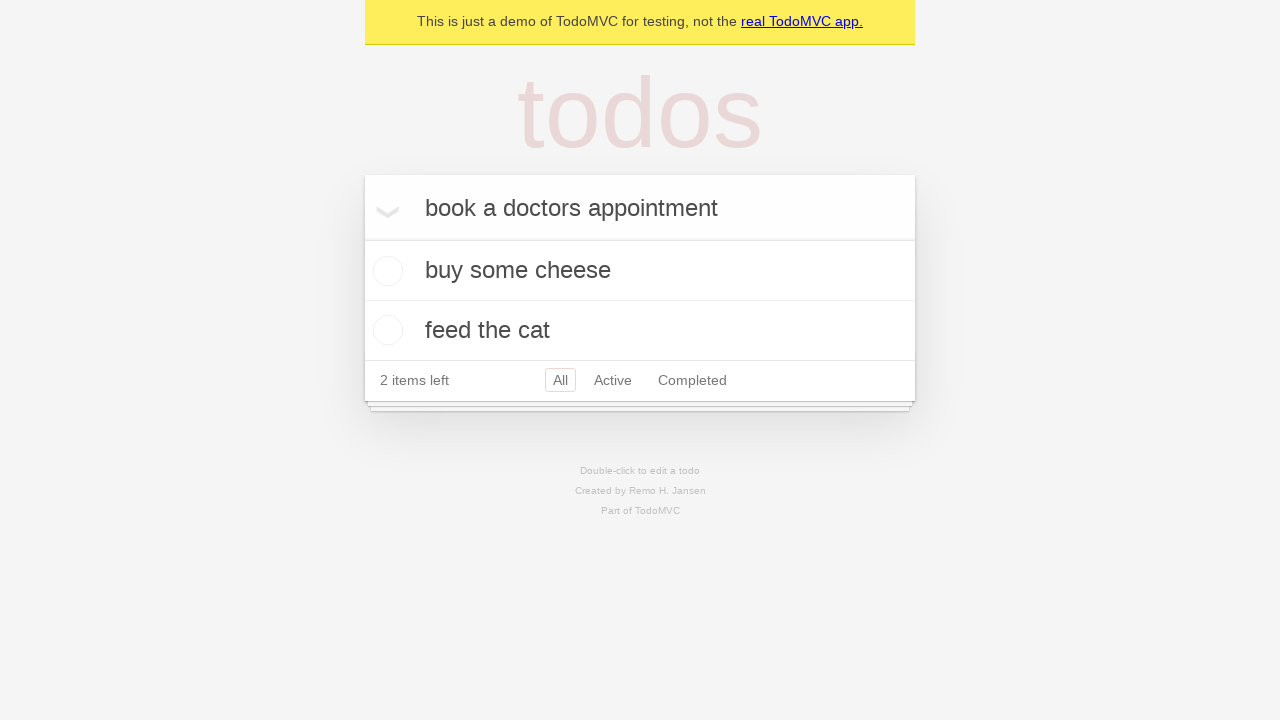

Pressed Enter to create third todo item on .new-todo
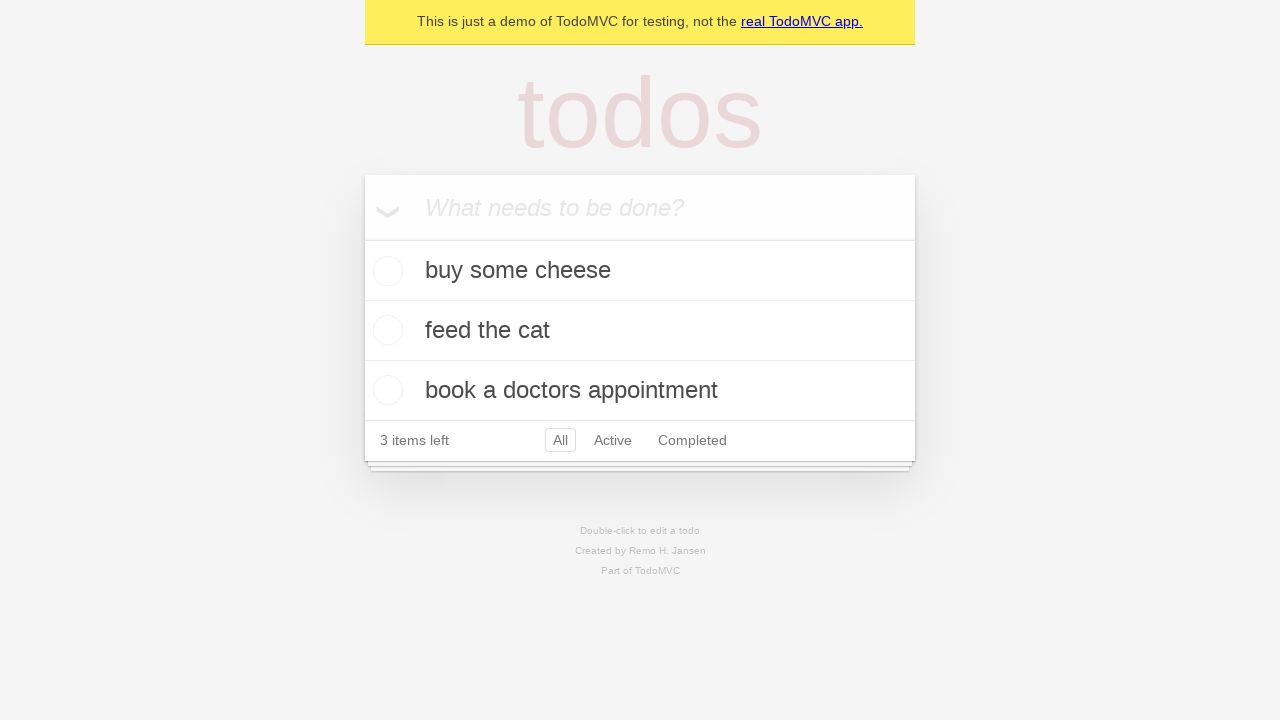

Checked the second todo item to mark it as completed at (385, 330) on .todo-list li .toggle >> nth=1
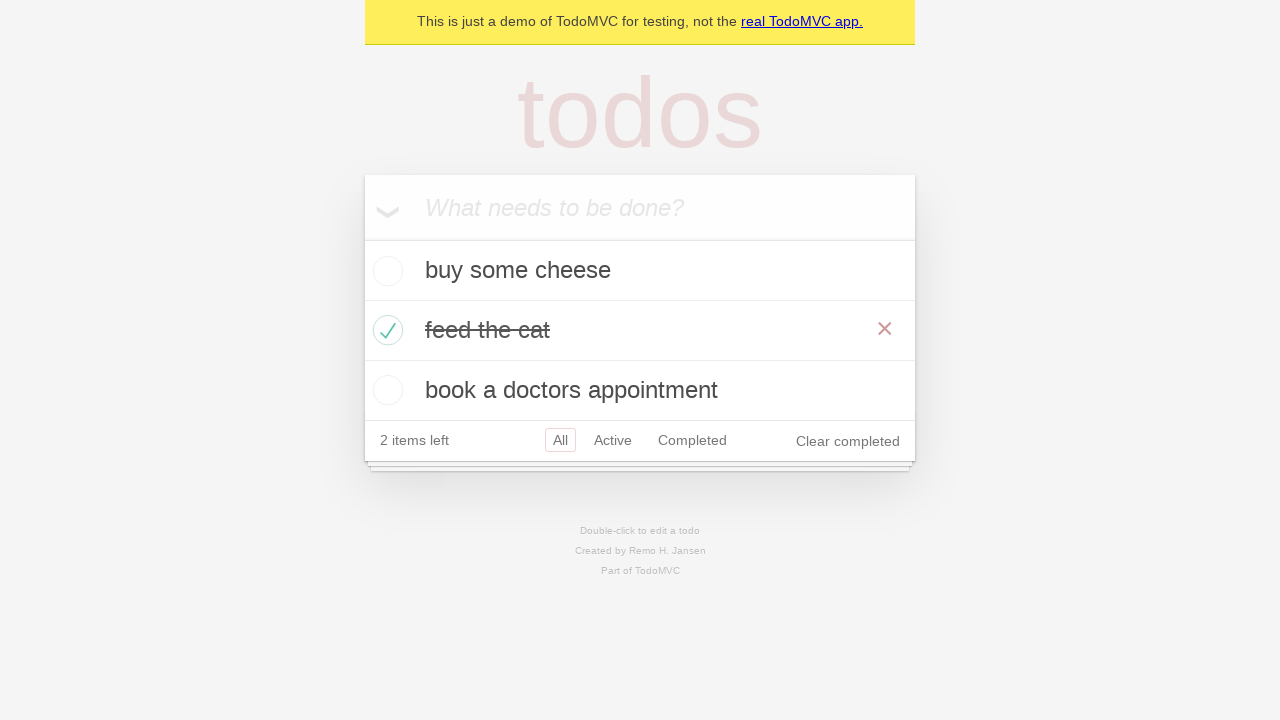

Clicked Active filter to display only incomplete items at (613, 440) on .filters >> text=Active
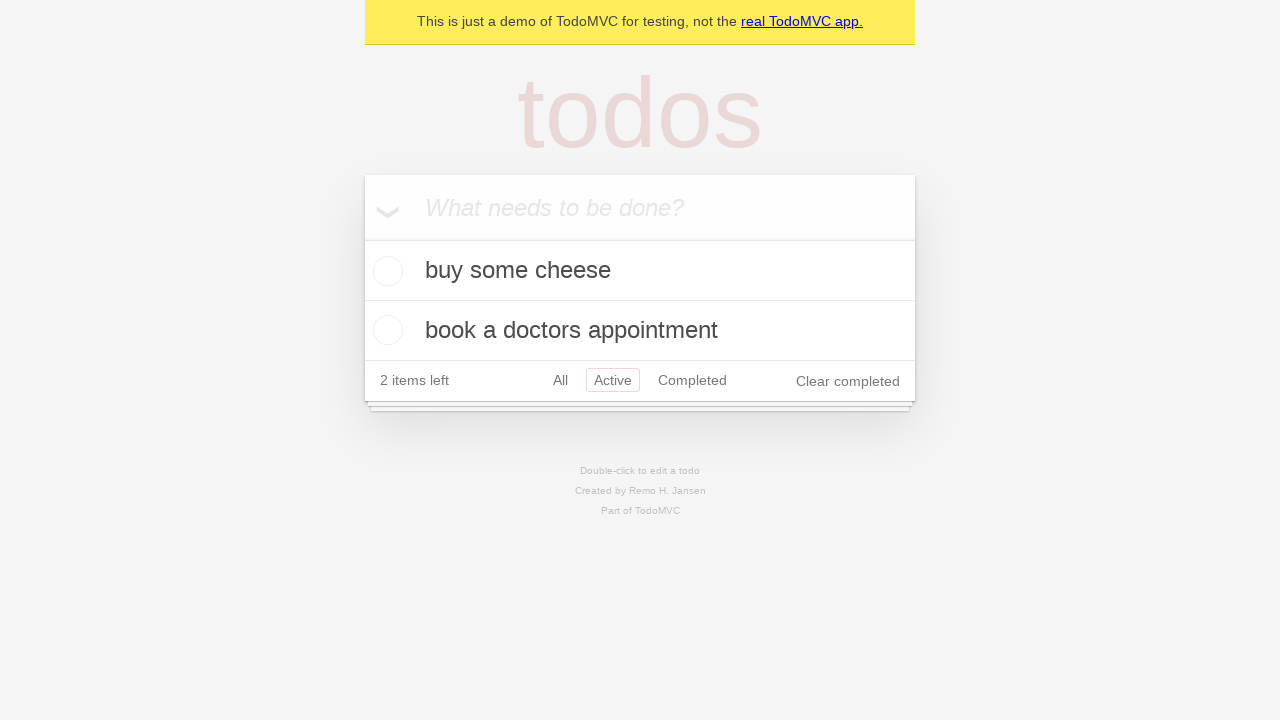

Clicked Completed filter to display only completed items at (692, 380) on .filters >> text=Completed
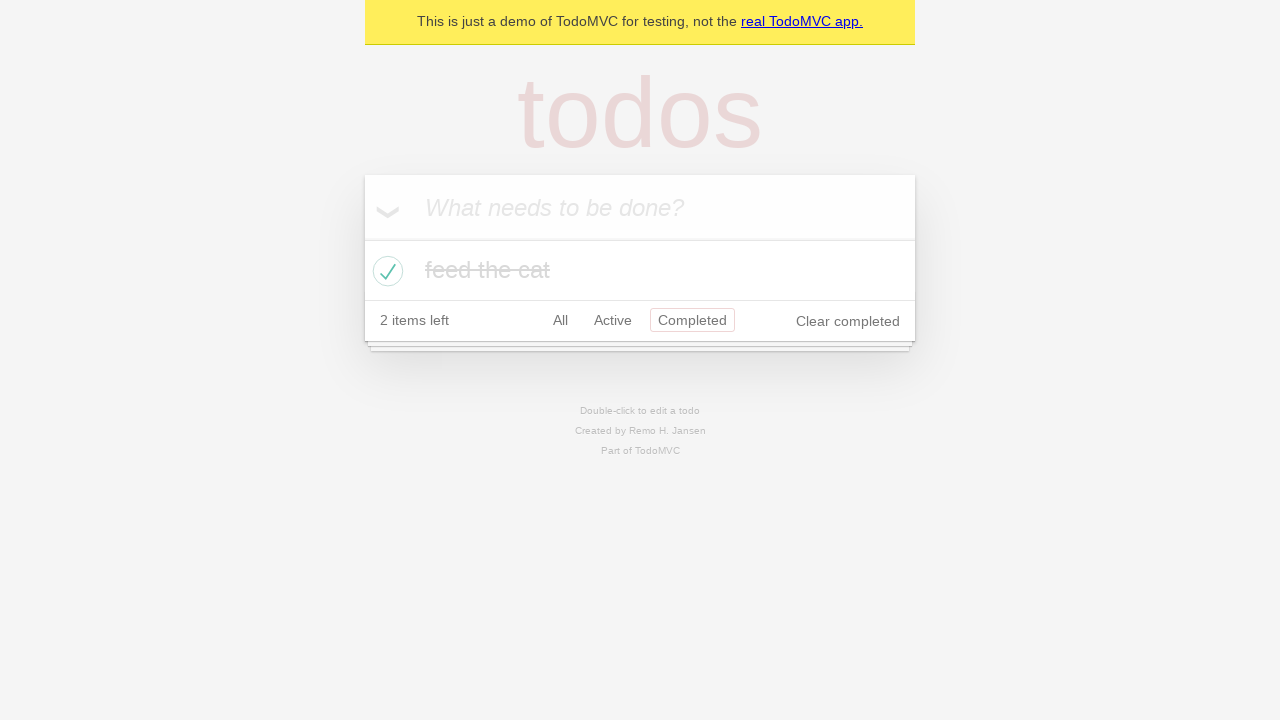

Clicked All filter to display all todo items regardless of completion status at (560, 320) on .filters >> text=All
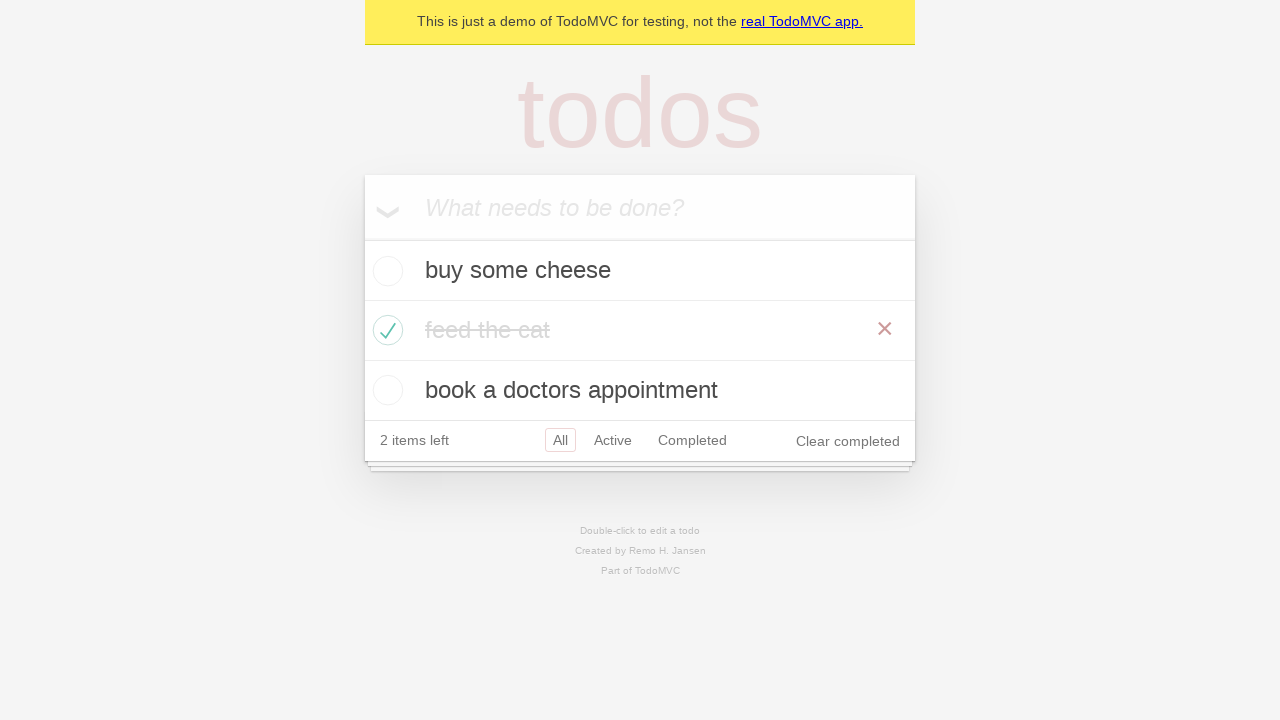

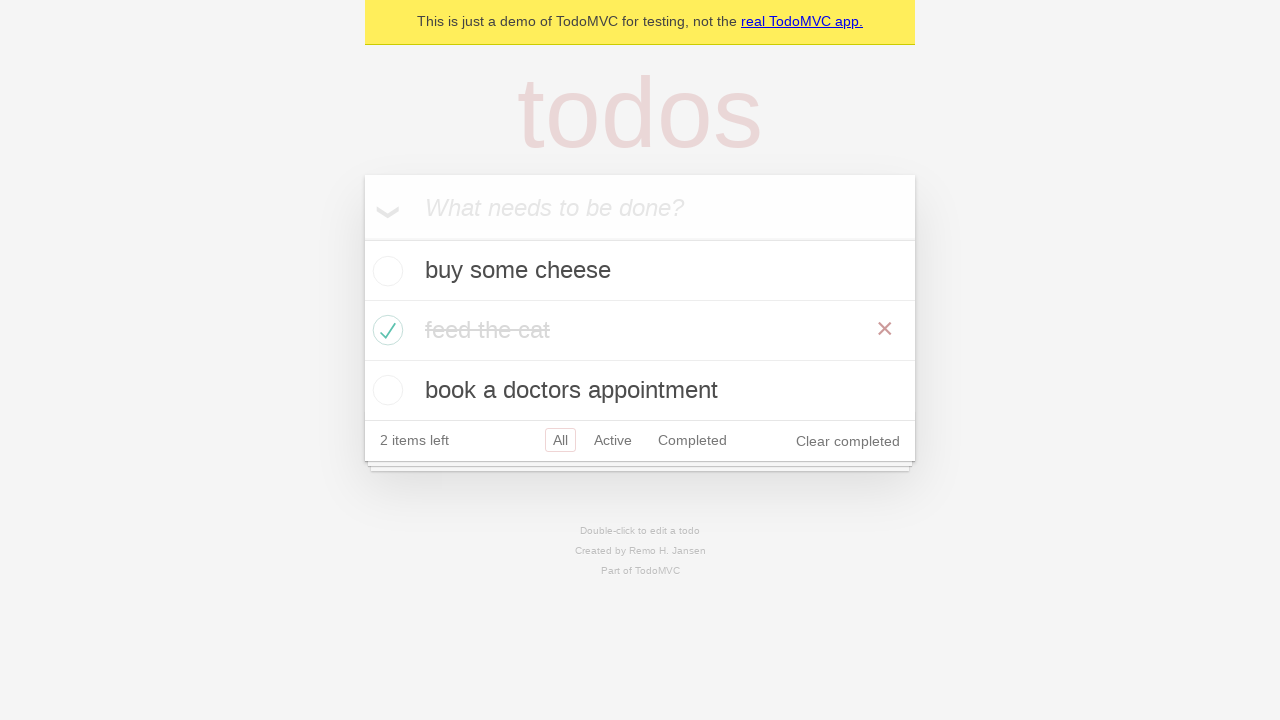